Tests dropdown selection functionality on Selenium's demo web form by selecting an option by value

Starting URL: https://www.selenium.dev/selenium/web/web-form.html

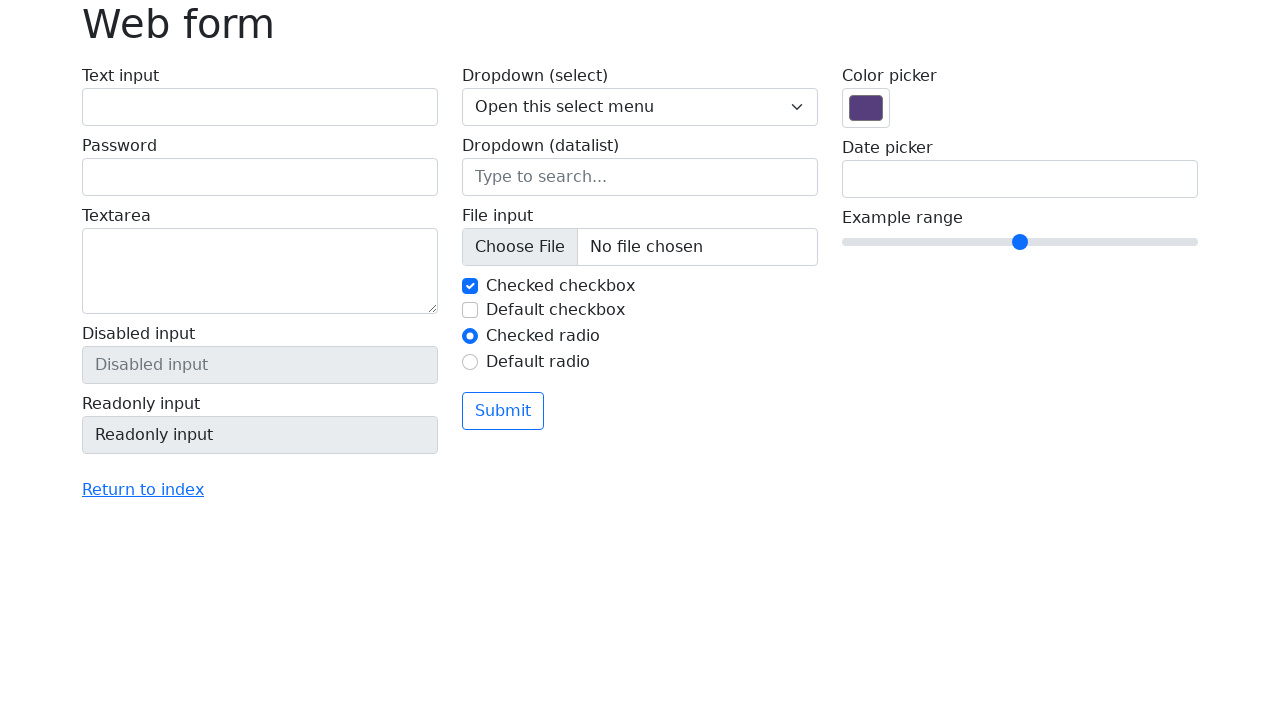

Selected option with value '2' from the dropdown on select[name='my-select']
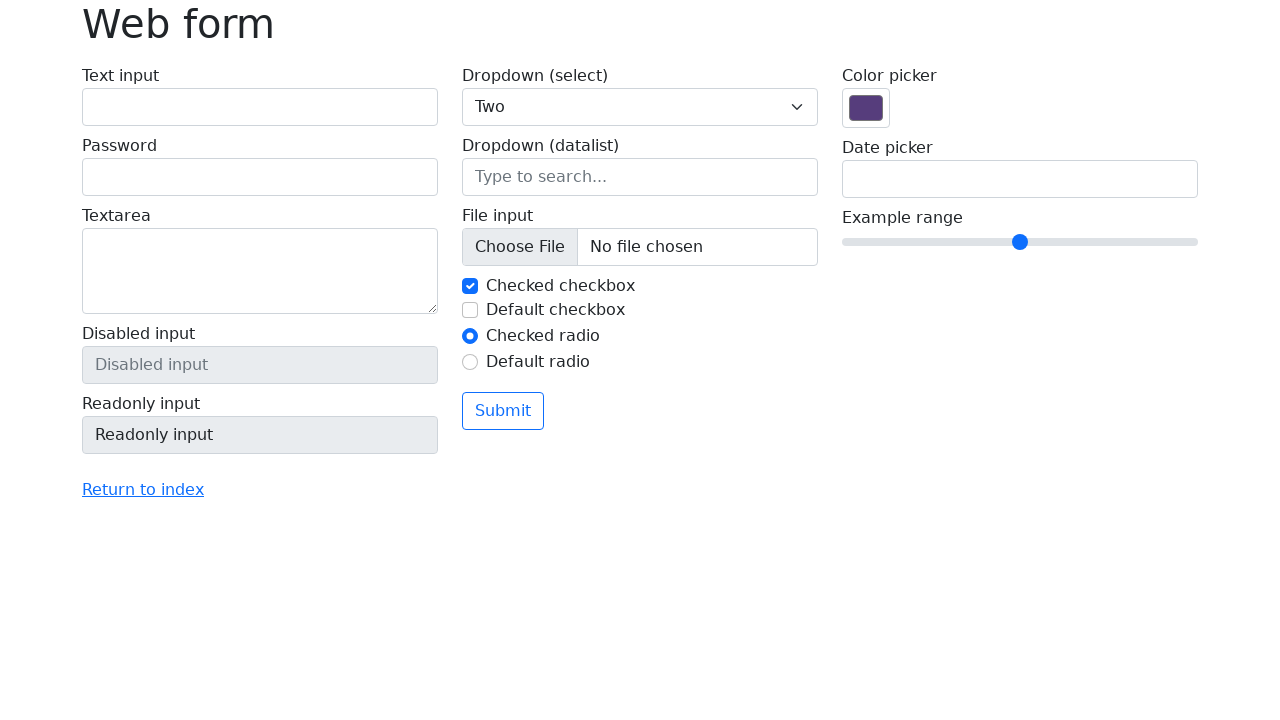

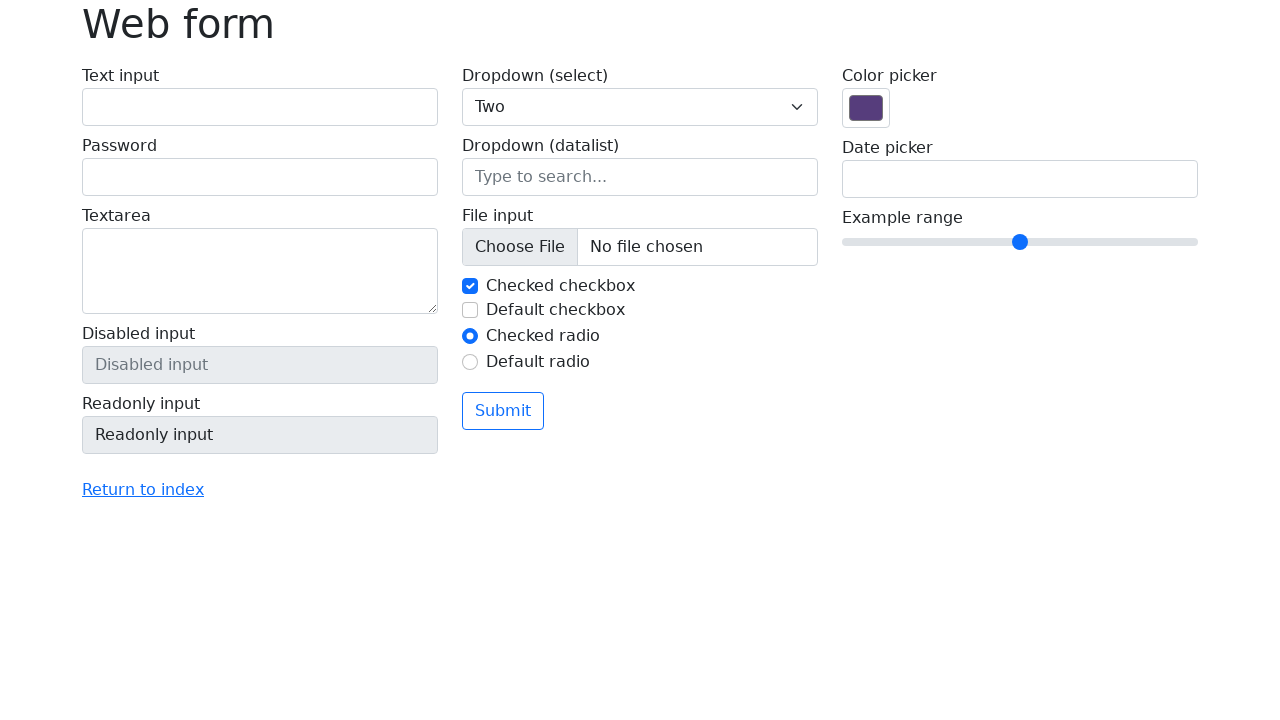